Tests that new todo items are appended to the bottom of the list by creating 3 items

Starting URL: https://demo.playwright.dev/todomvc

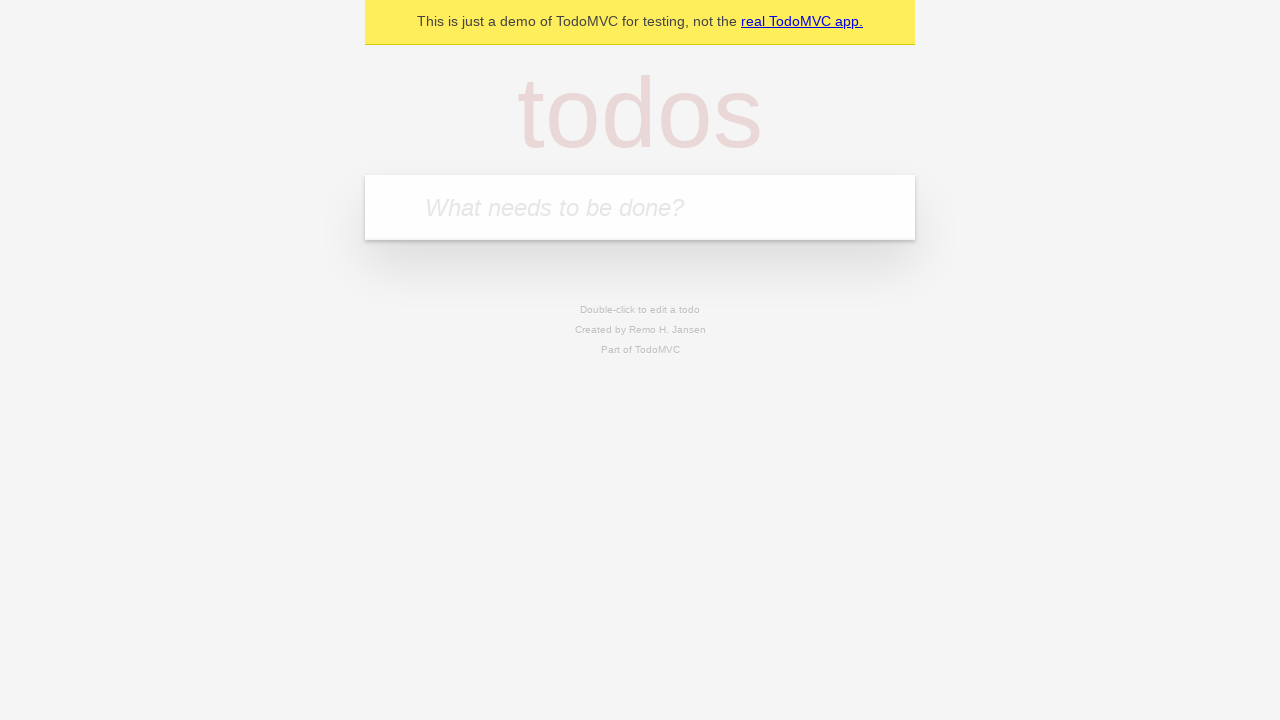

Filled new todo input with 'buy some cheese' on .new-todo
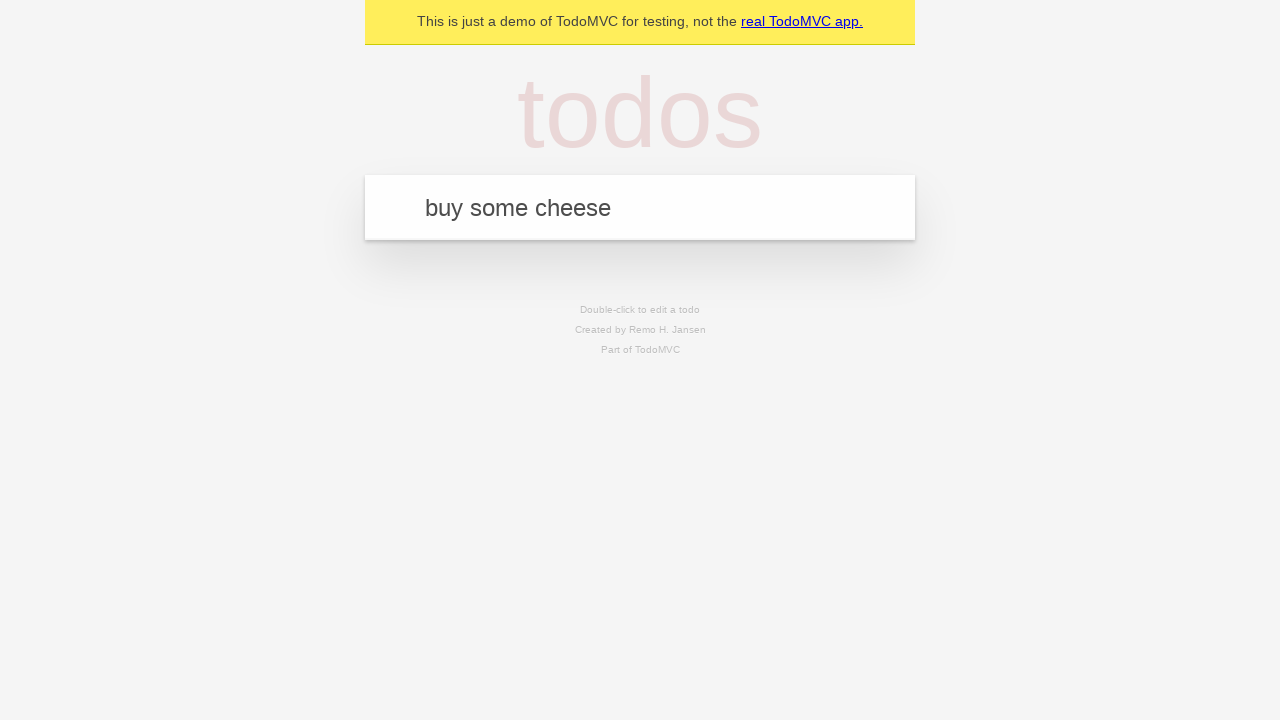

Pressed Enter to add first todo item on .new-todo
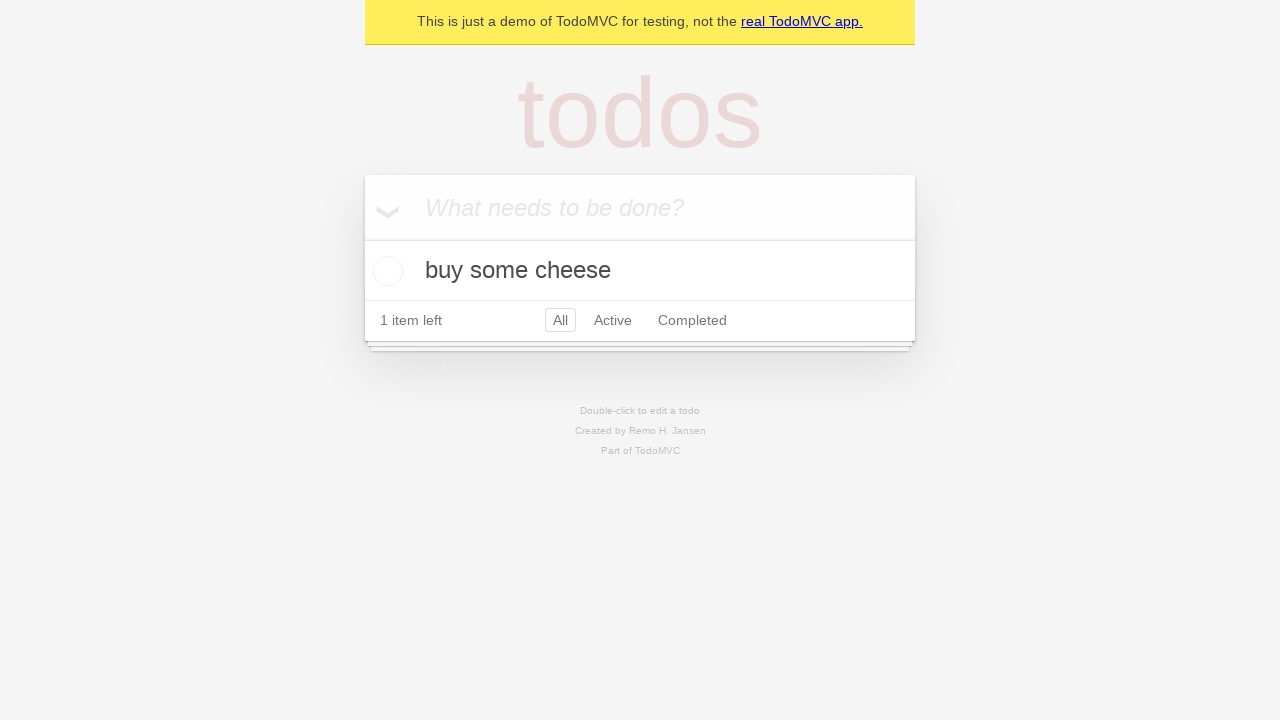

Filled new todo input with 'feed the cat' on .new-todo
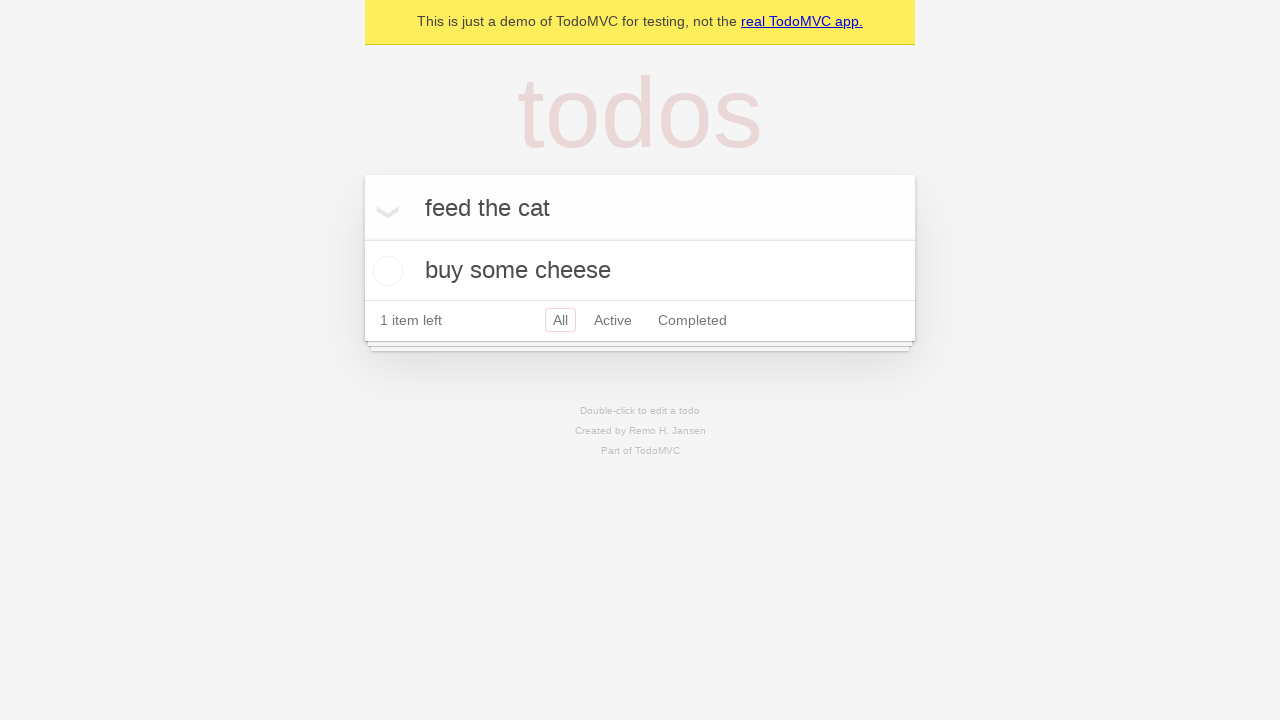

Pressed Enter to add second todo item on .new-todo
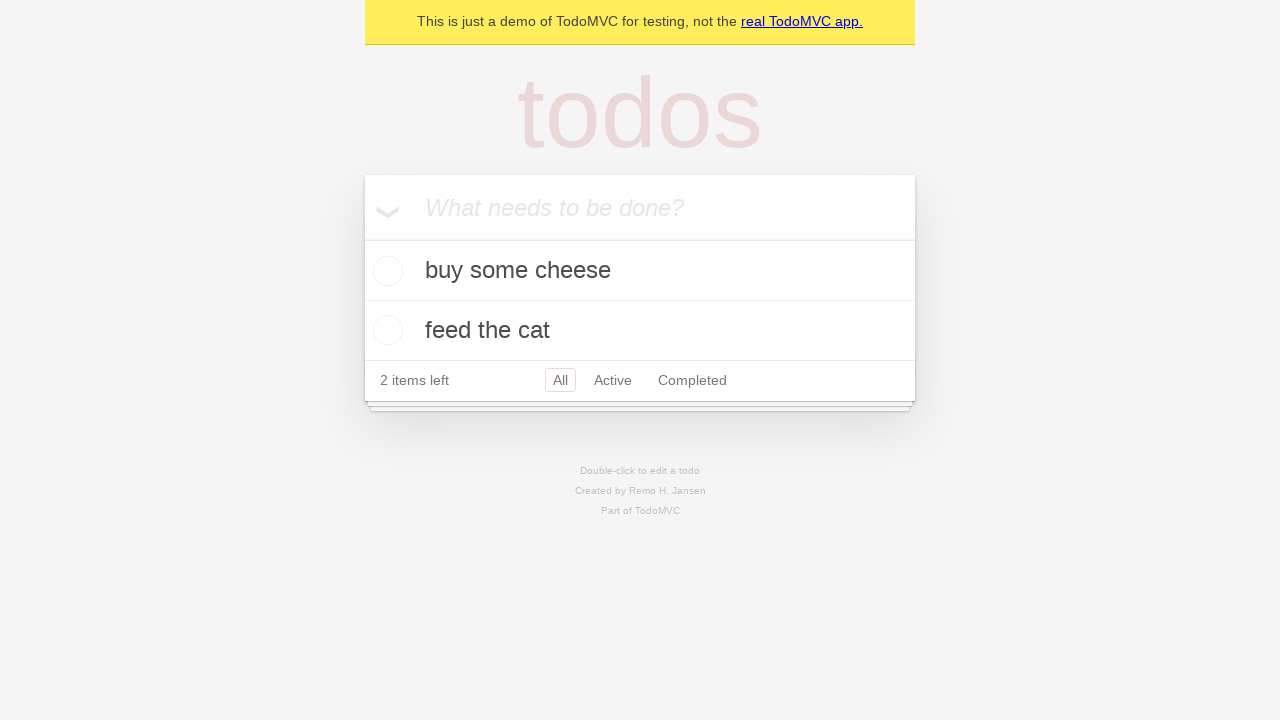

Filled new todo input with 'book a doctors appointment' on .new-todo
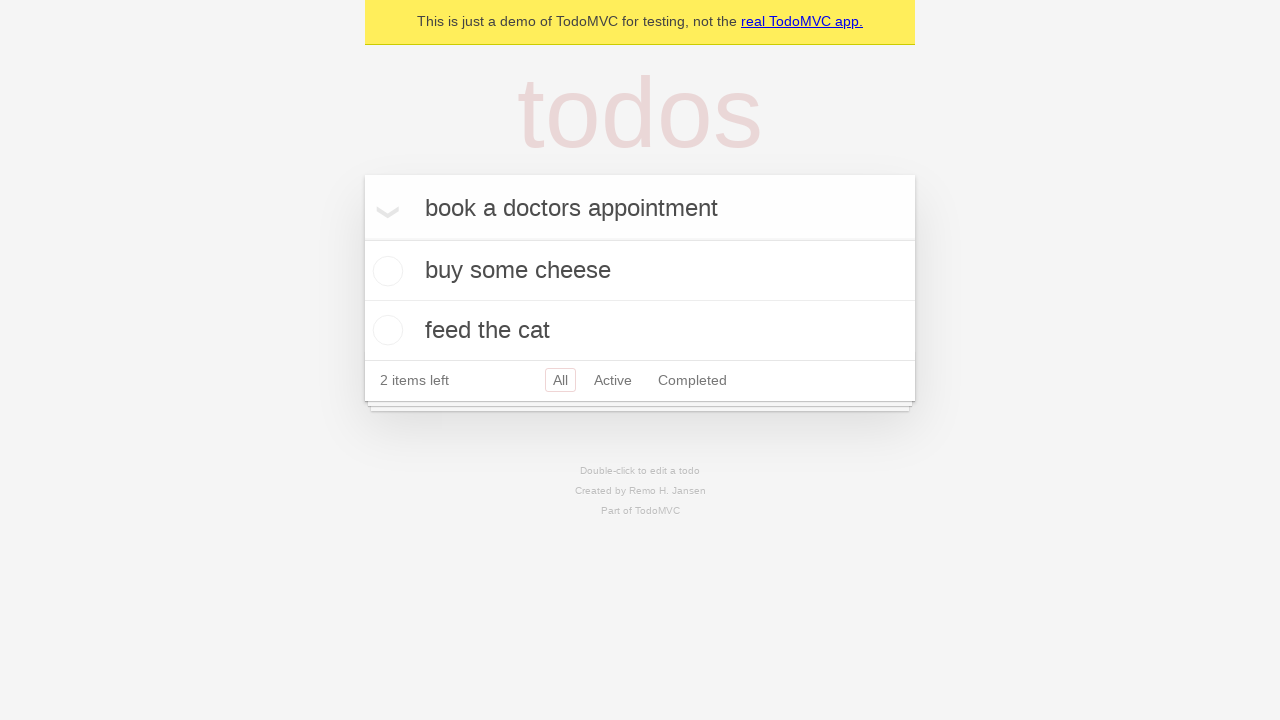

Pressed Enter to add third todo item on .new-todo
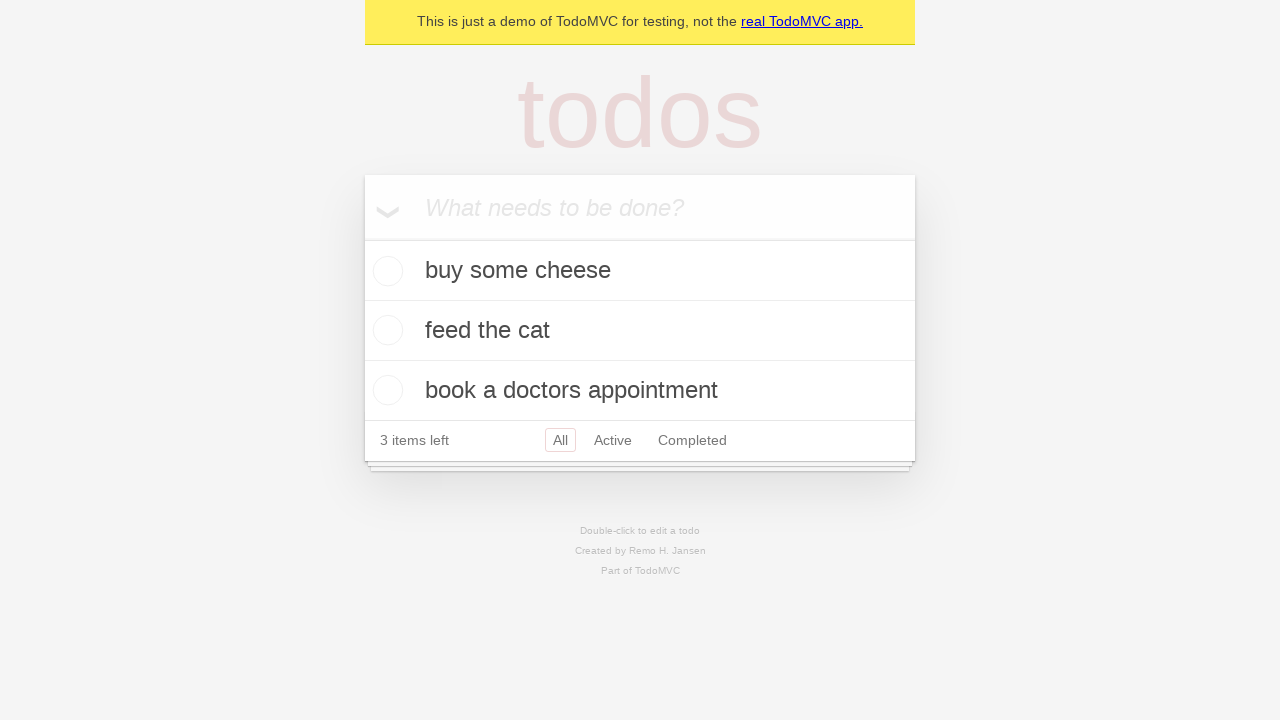

Verified all 3 todo items are present in the list
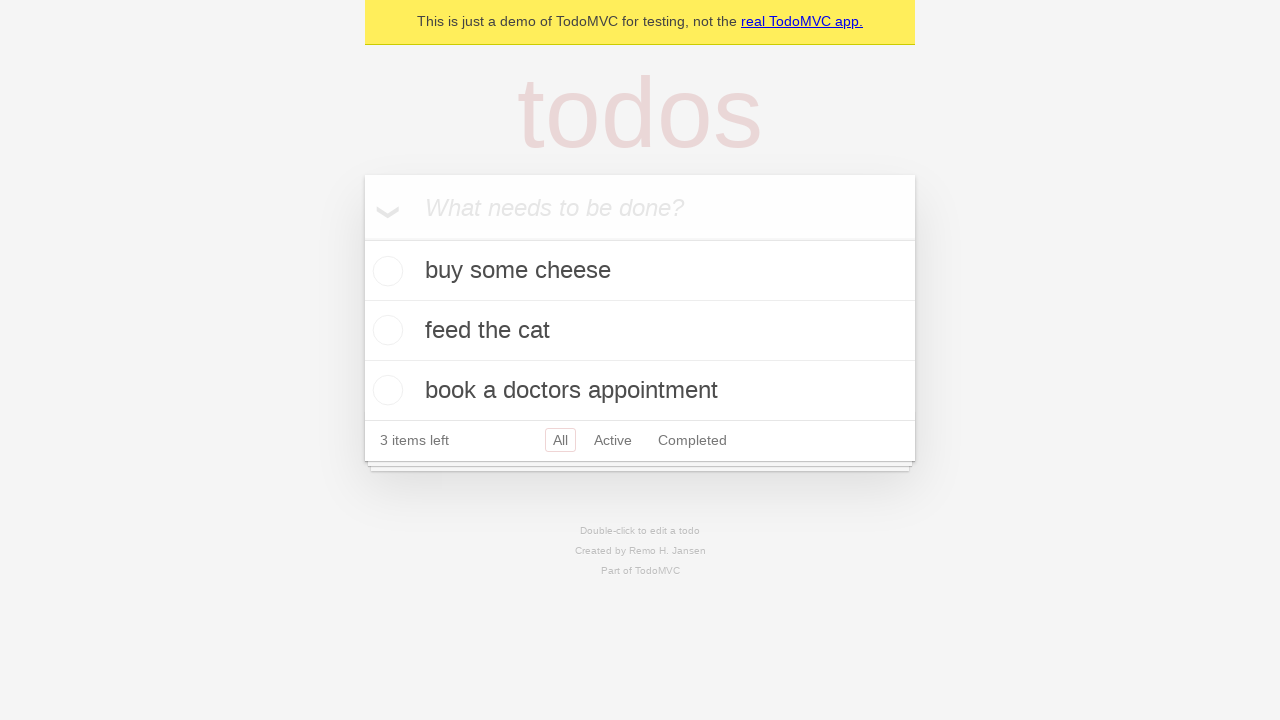

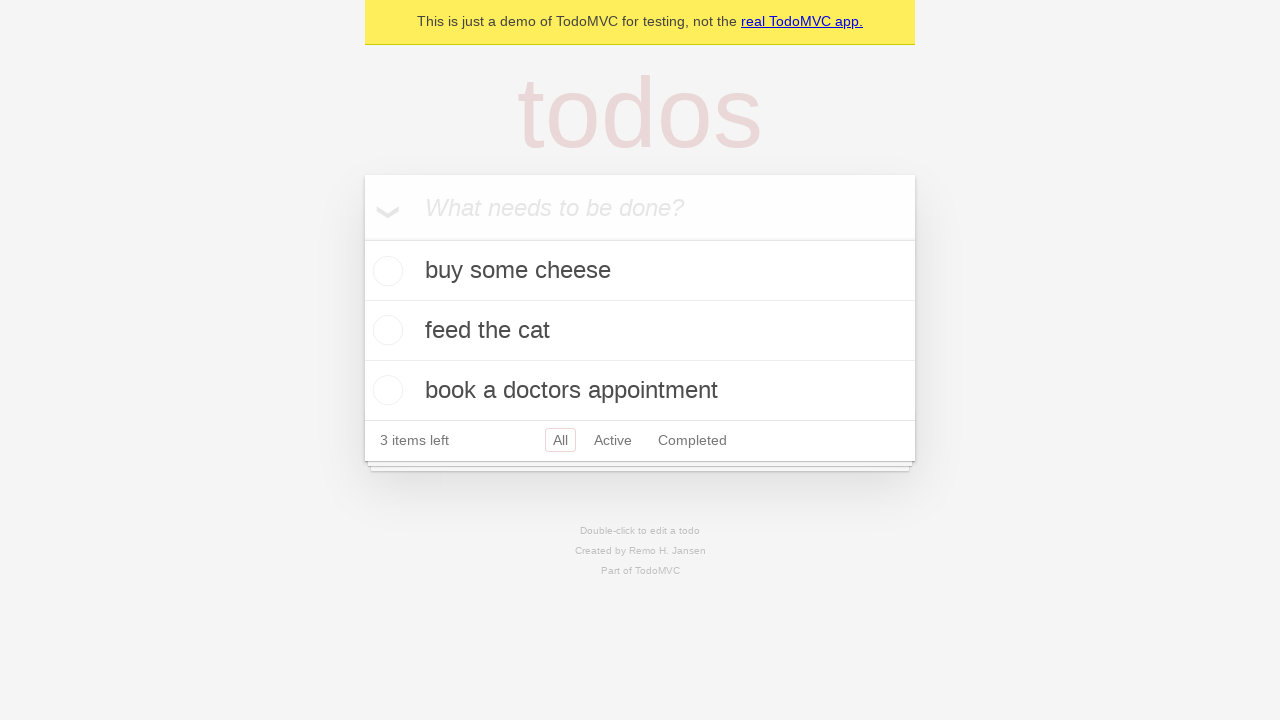